Tests static dropdown selection functionality by selecting currency options using different methods (visible text, index, and value)

Starting URL: https://rahulshettyacademy.com/dropdownsPractise/

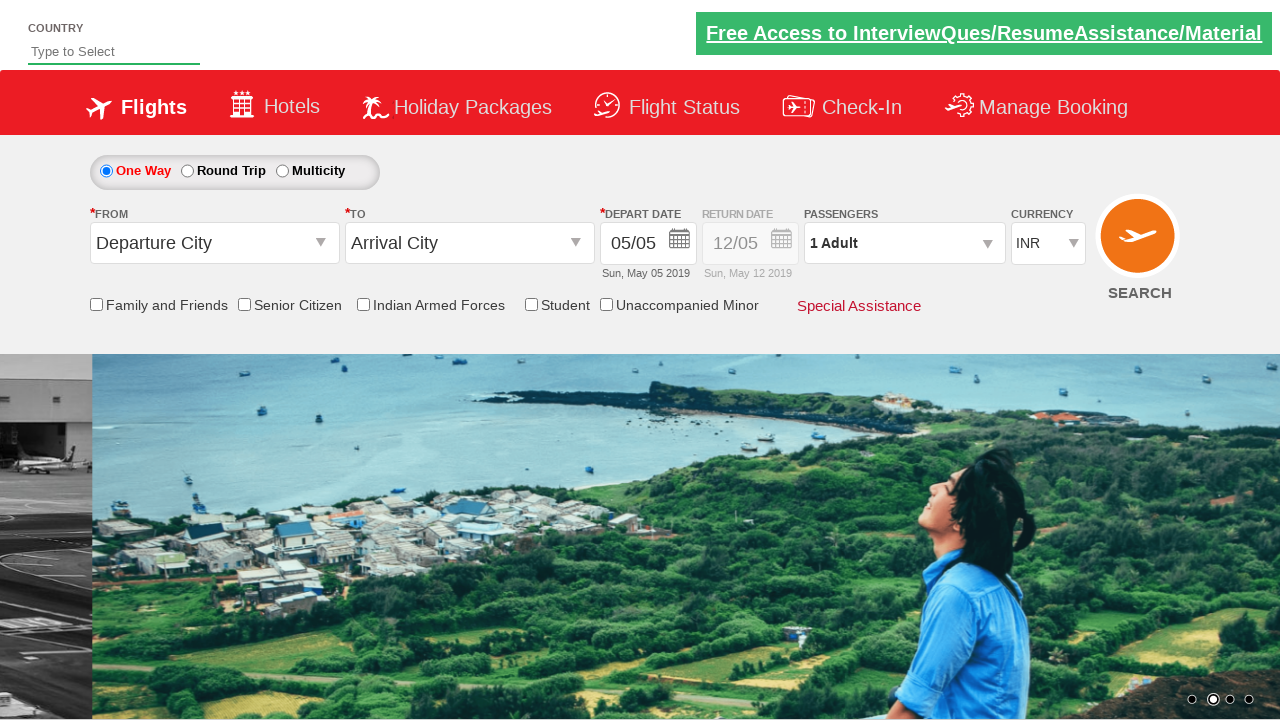

Navigated to dropdownsPractise page
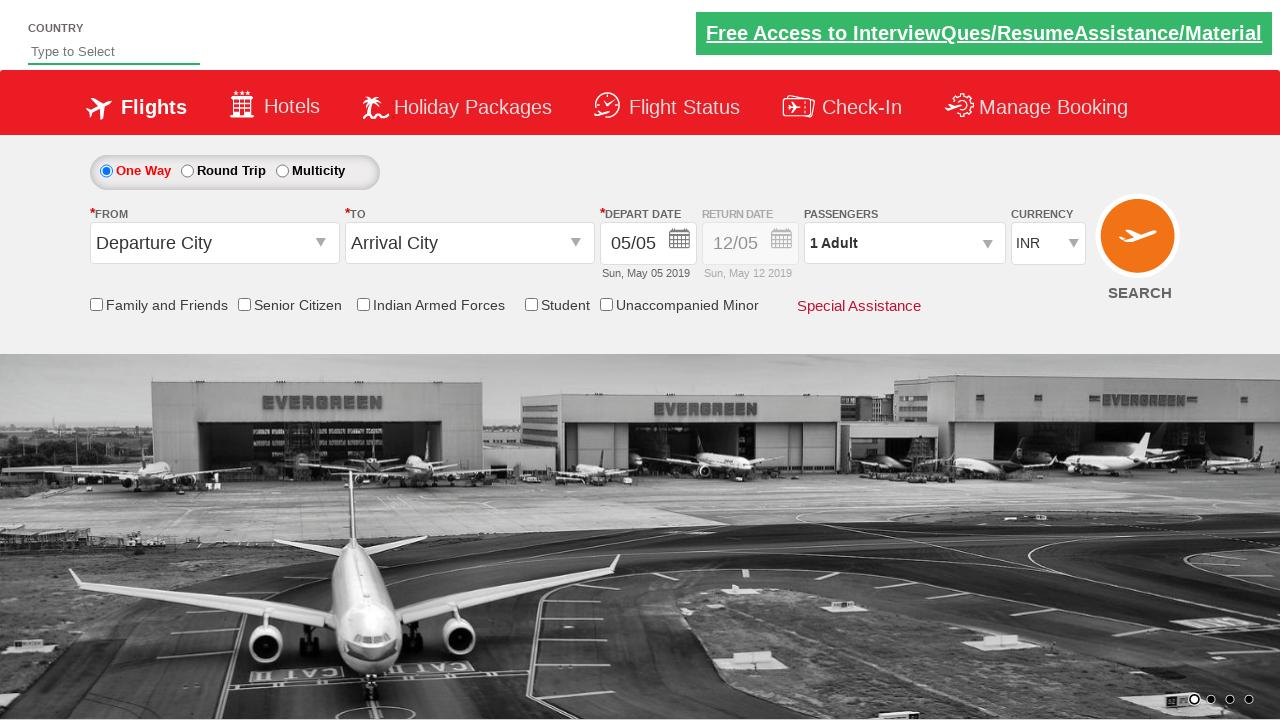

Located currency dropdown element
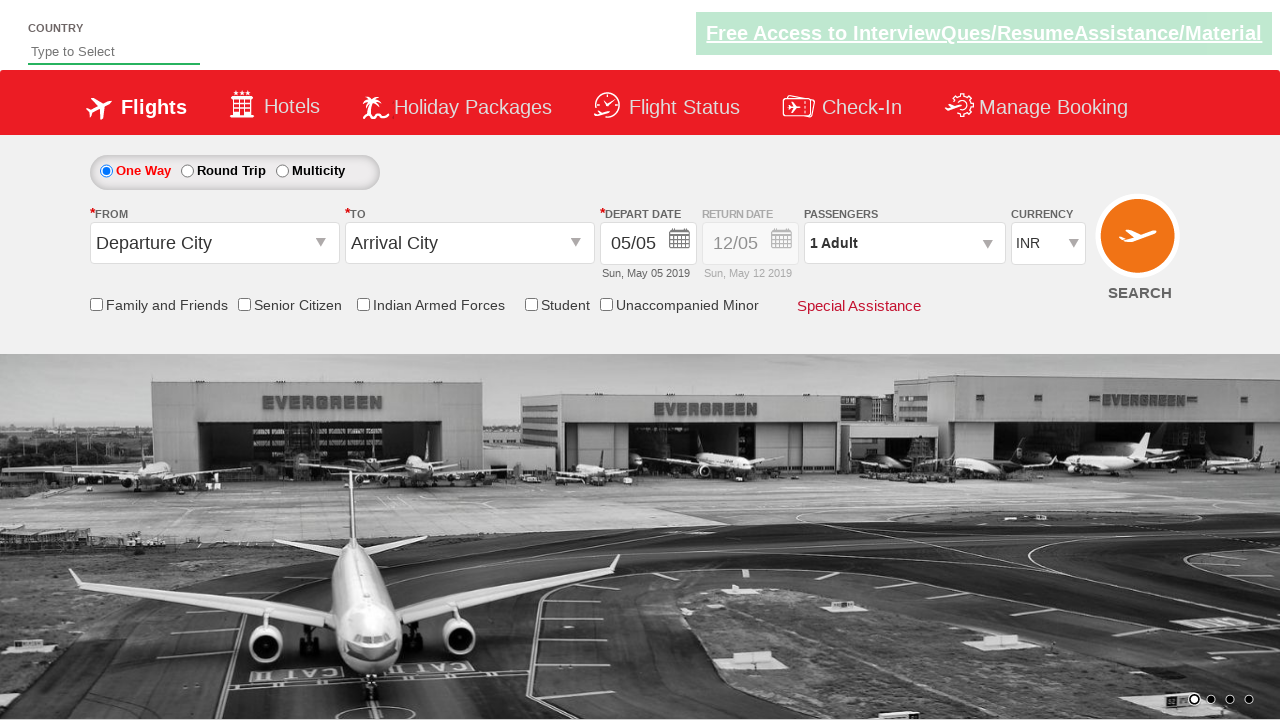

Selected USD currency by visible text on #ctl00_mainContent_DropDownListCurrency
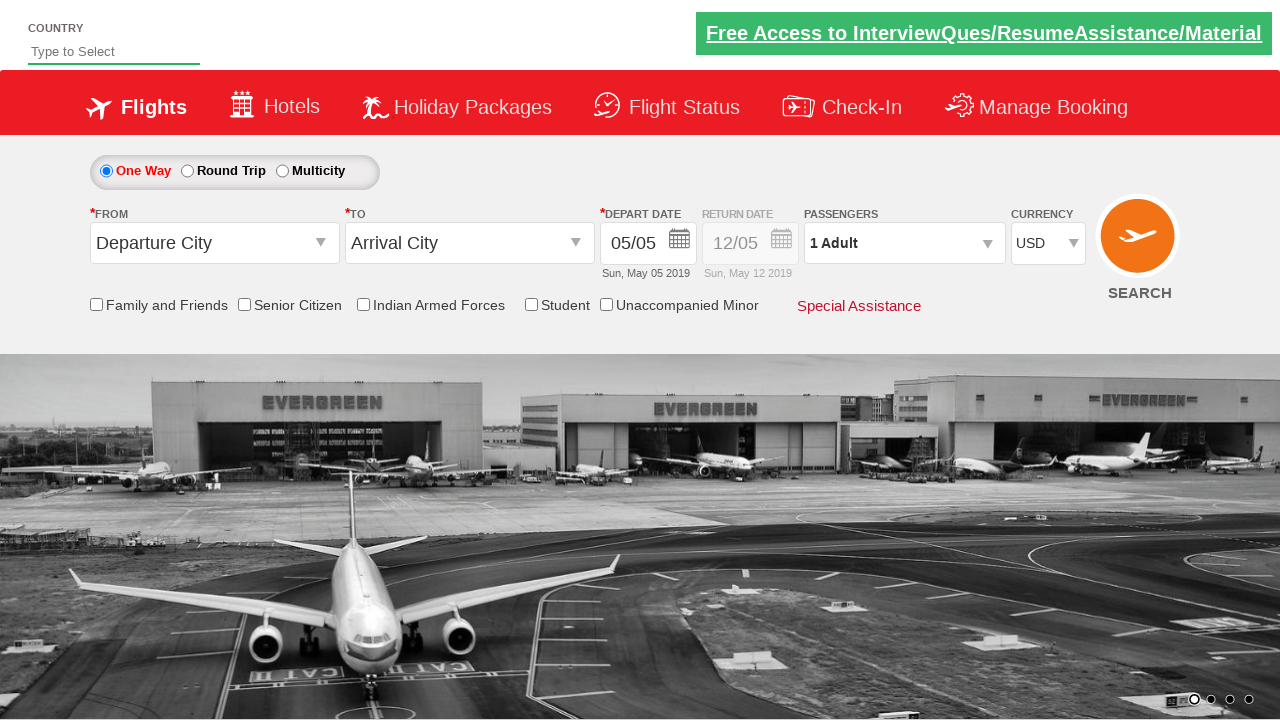

Selected currency by index 2 (3rd option) on #ctl00_mainContent_DropDownListCurrency
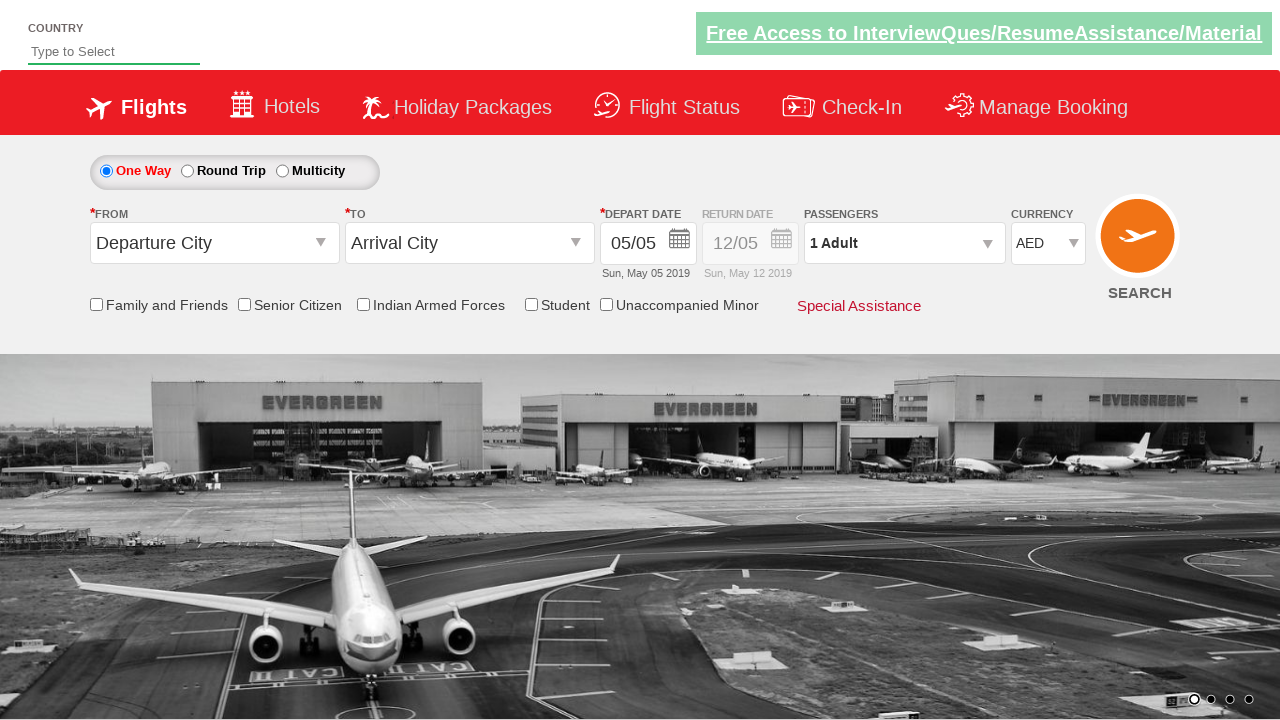

Selected AED currency by value on #ctl00_mainContent_DropDownListCurrency
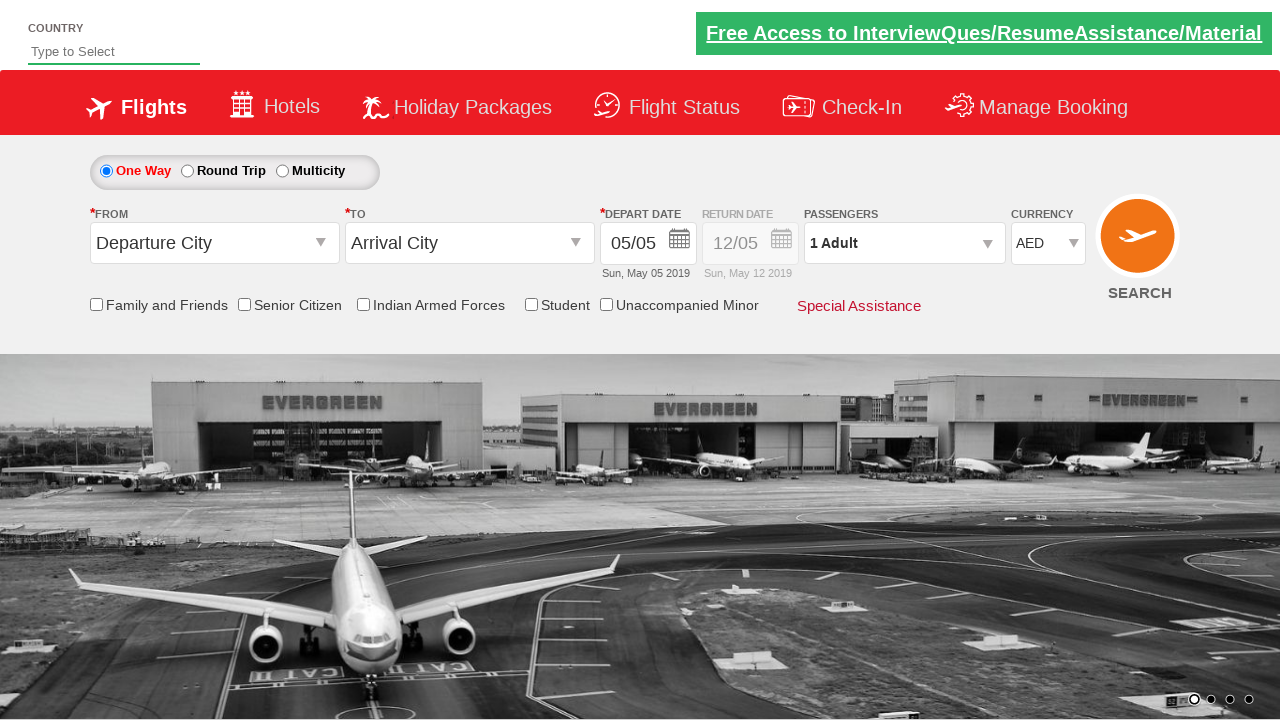

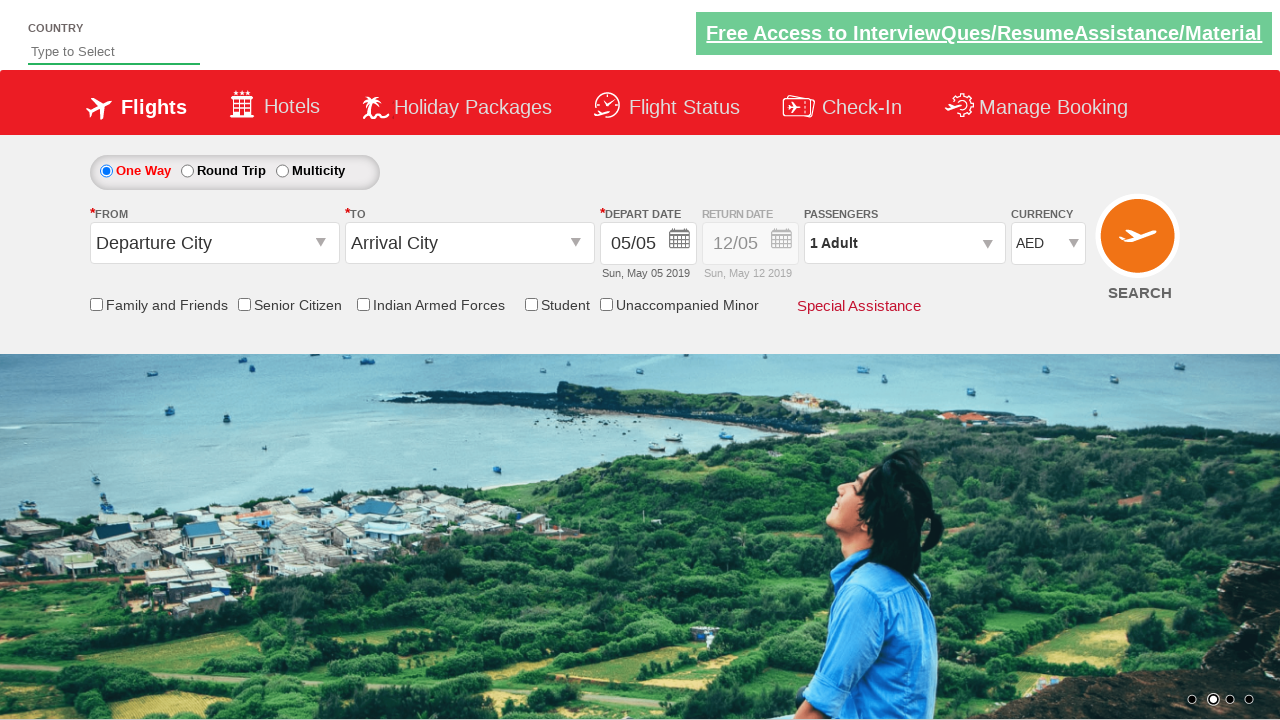